Selects options from dropdown menus including single and multi-select

Starting URL: https://demoqa.com/select-menu

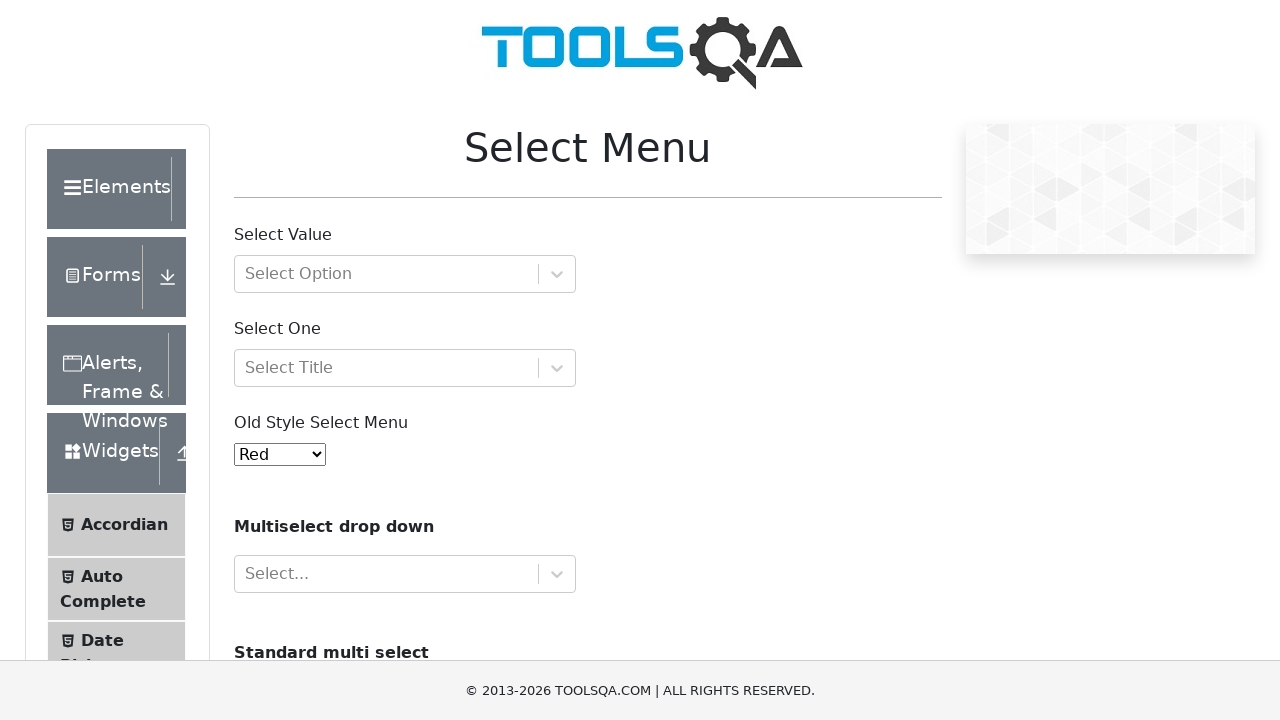

Selected option '3' from single dropdown menu on #oldSelectMenu
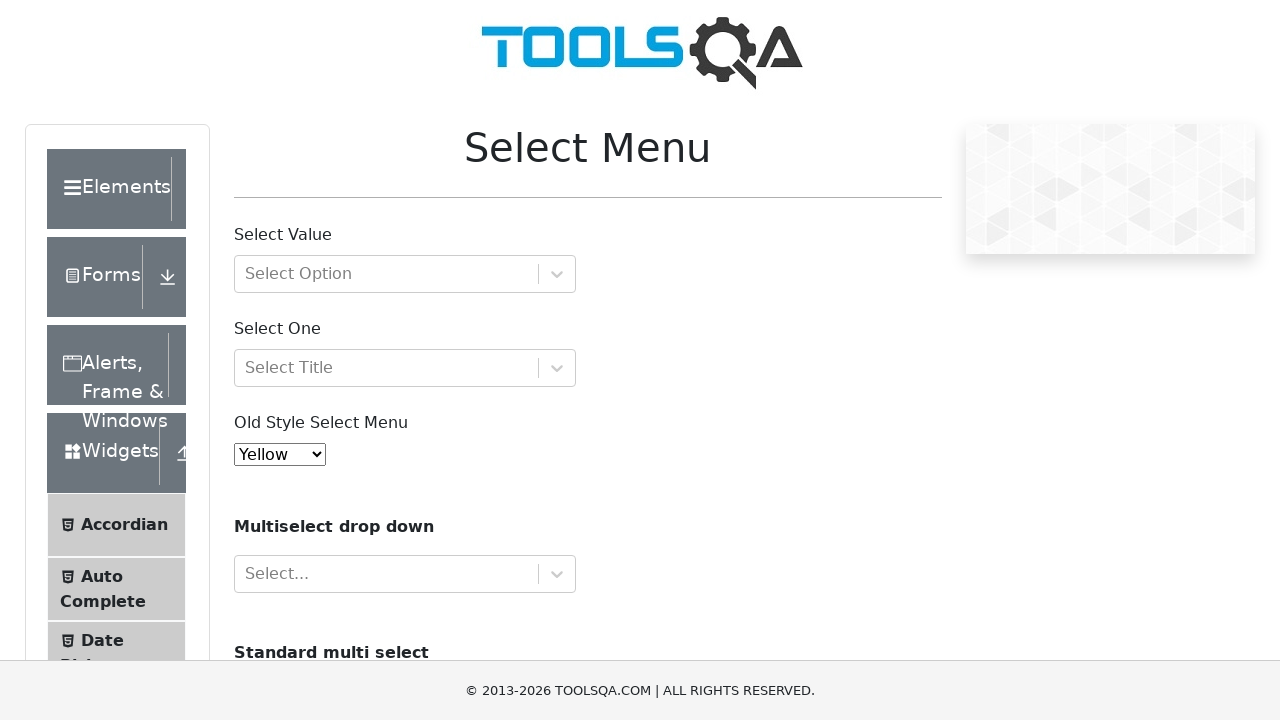

Selected multiple options 'volvo' and 'saab' from multi-select dropdown on #cars
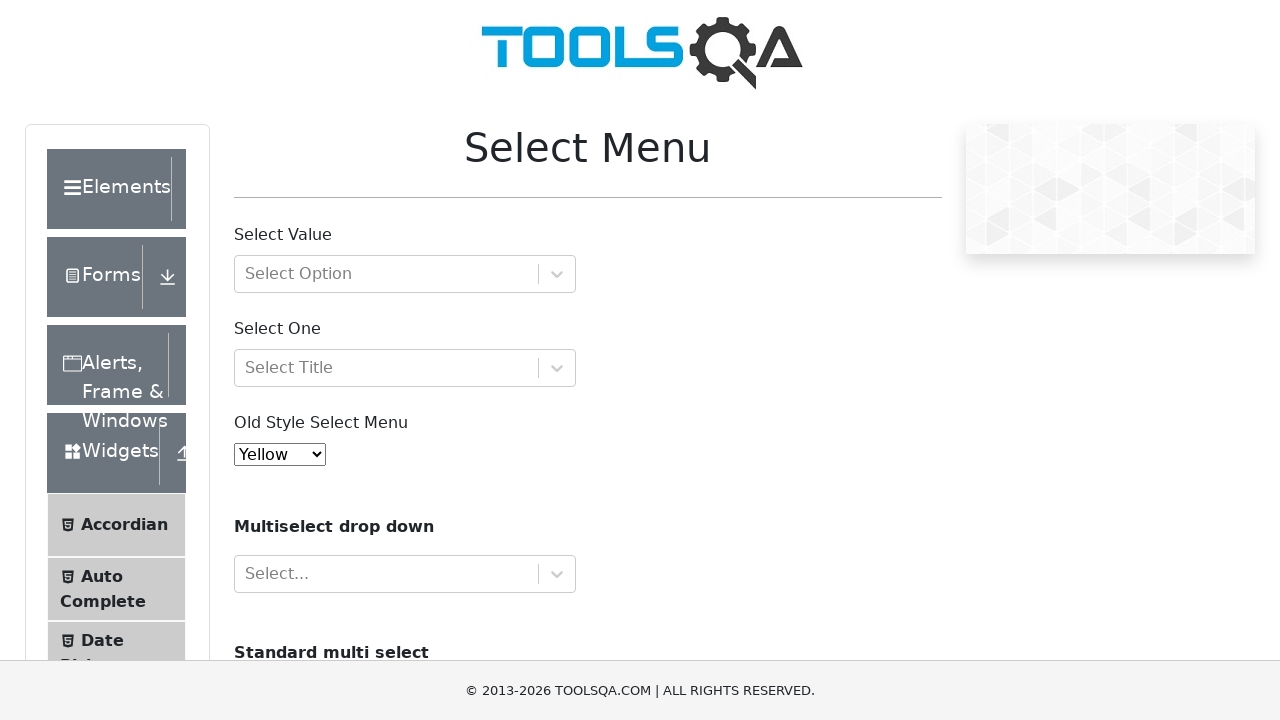

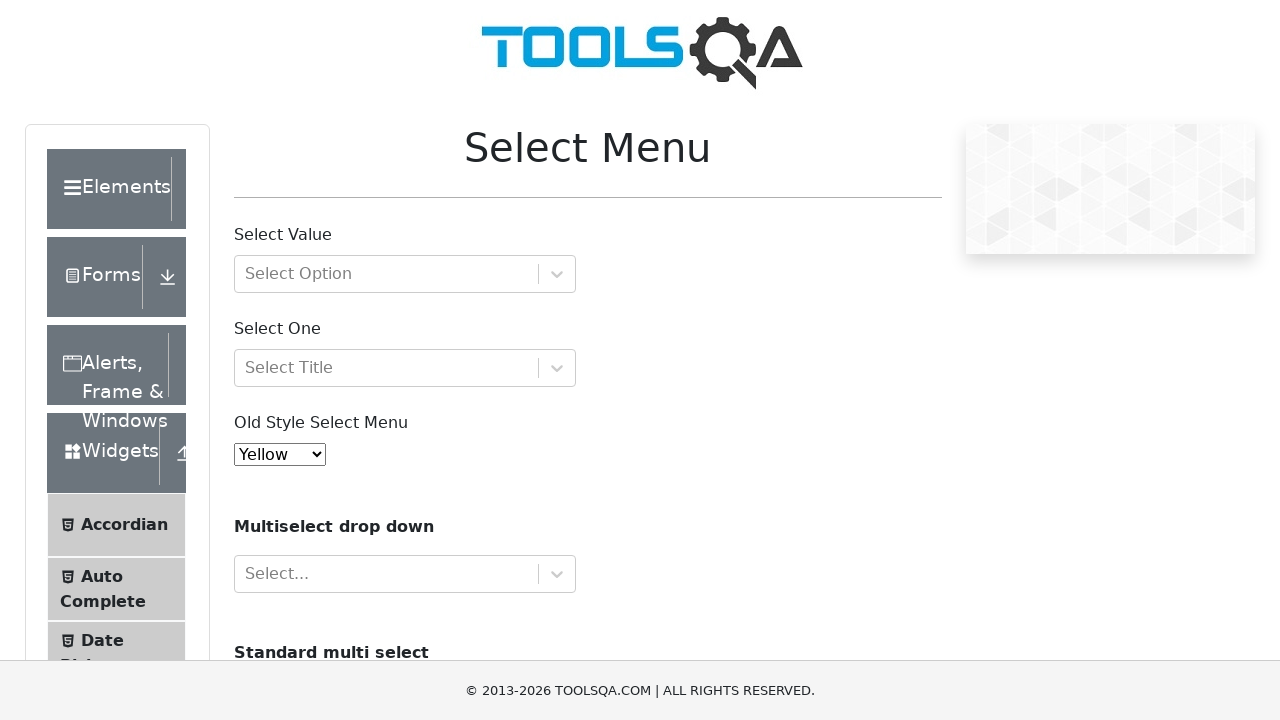